Tests the search autocomplete functionality by entering a town name and selecting the first suggested result, then verifying the input value

Starting URL: https://booking.com

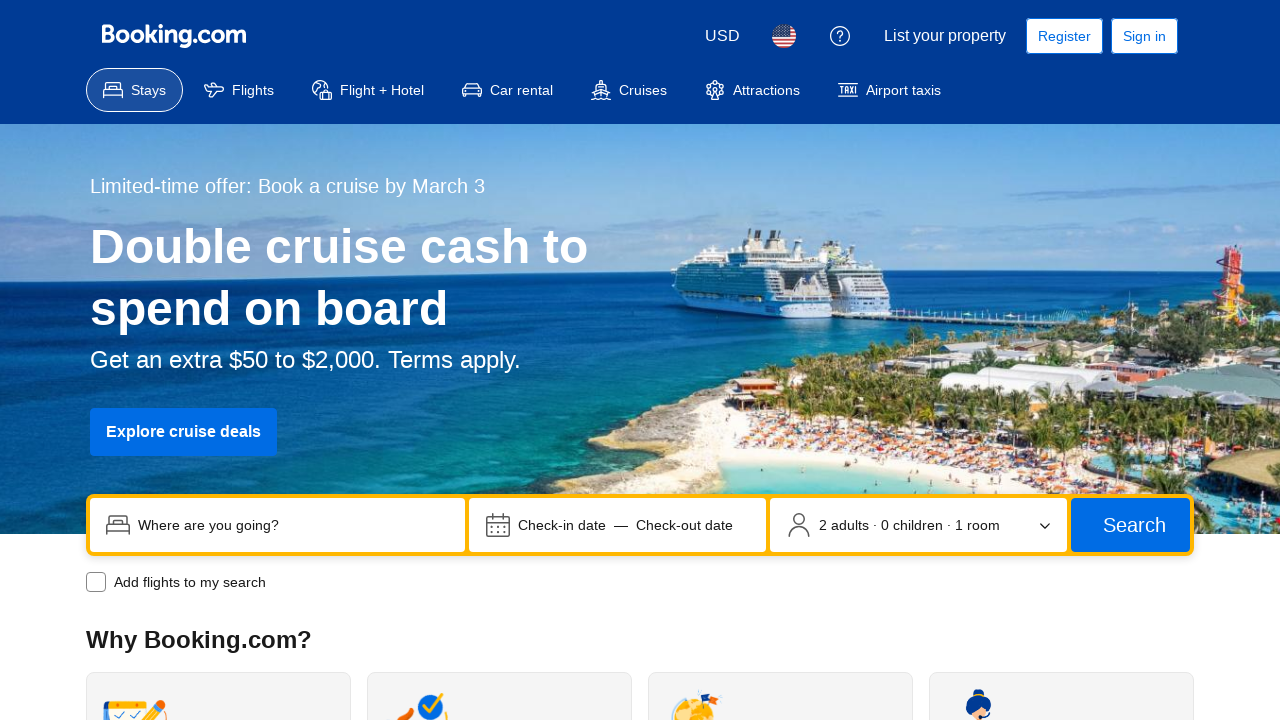

Filled search field with 'New York' on input[name='ss']
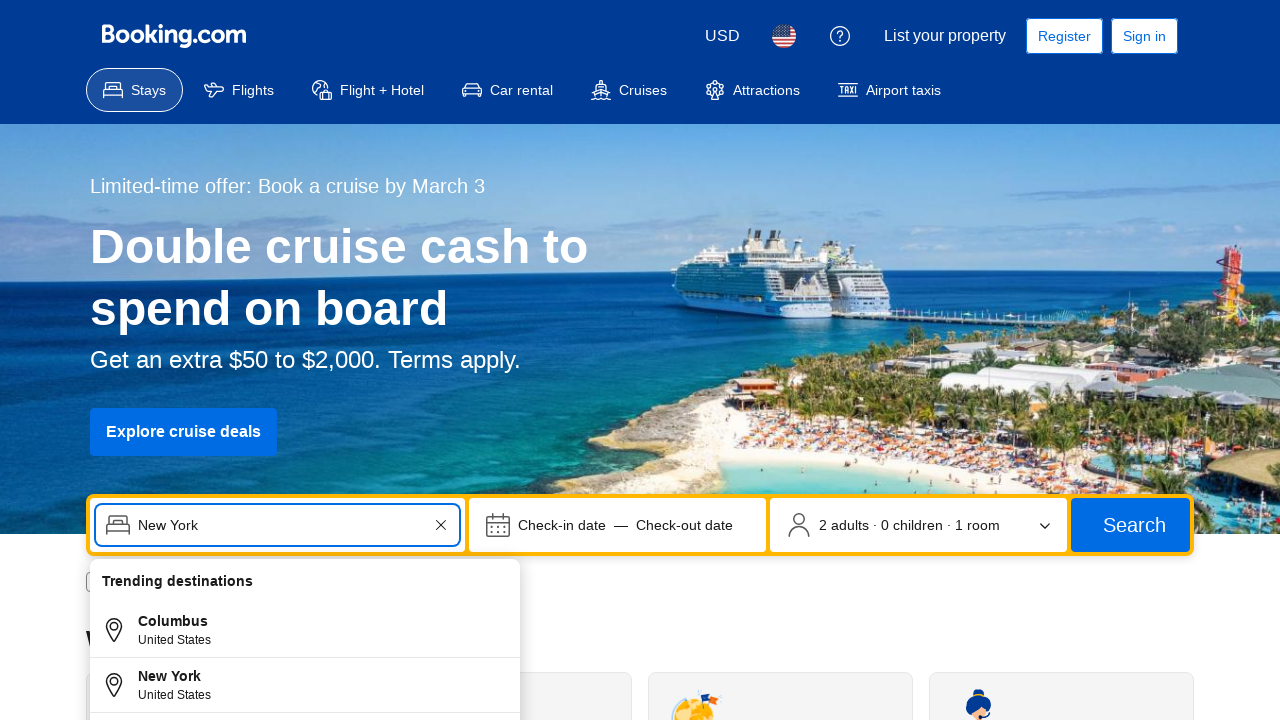

Autocomplete suggestions appeared
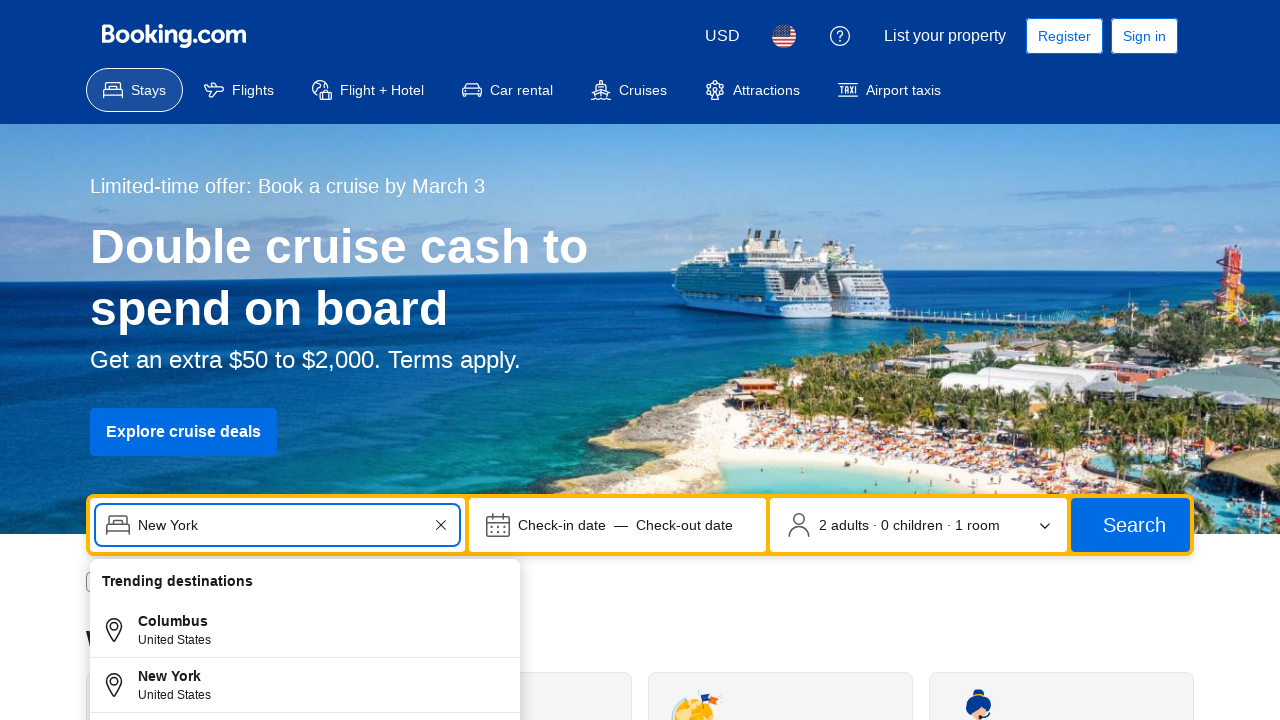

Selected first autocomplete suggestion at (305, 587) on [data-testid='autocomplete-results'] li:first-child
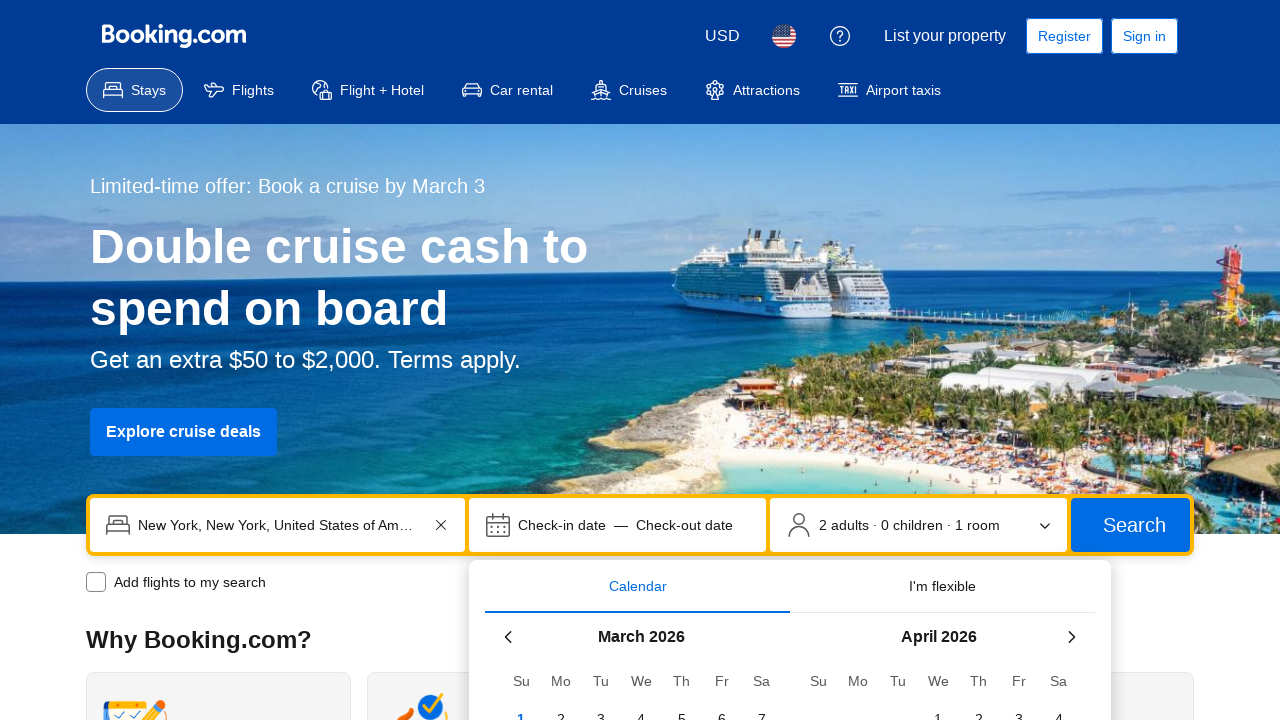

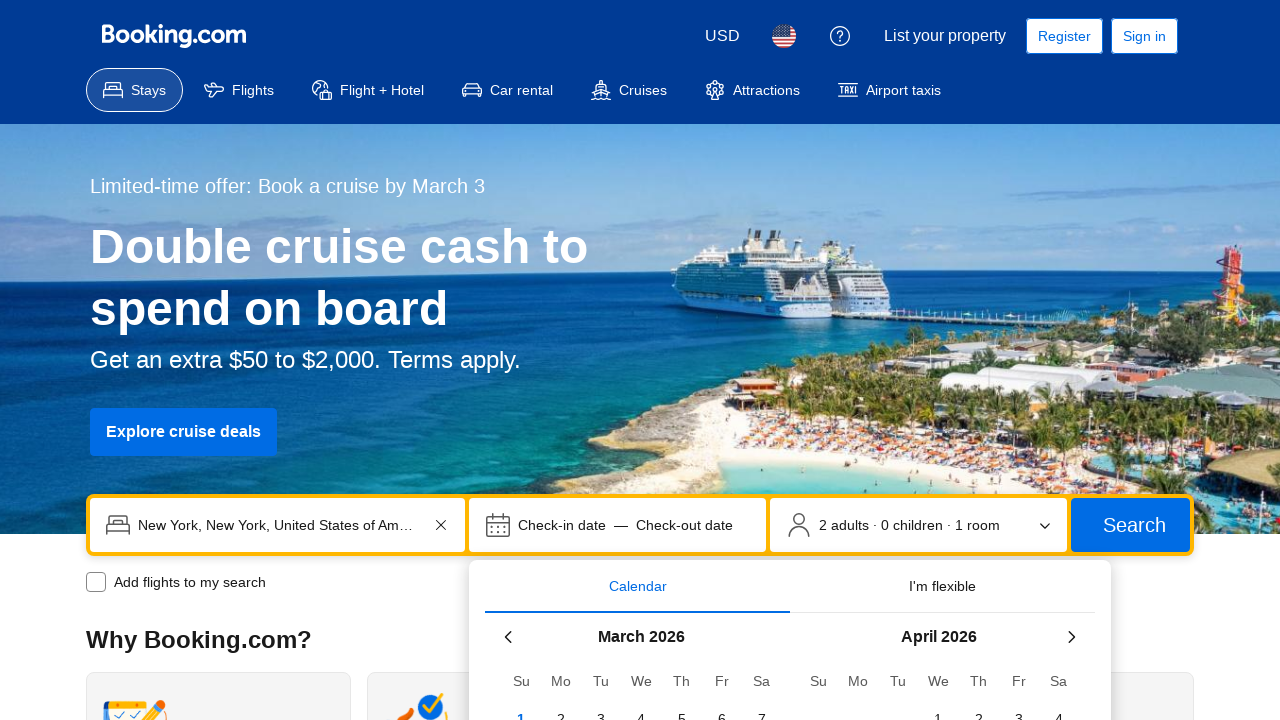